Tests link navigation by clicking on a repository link using link text selector

Starting URL: https://github.com/ali-talebi?tab=repositories

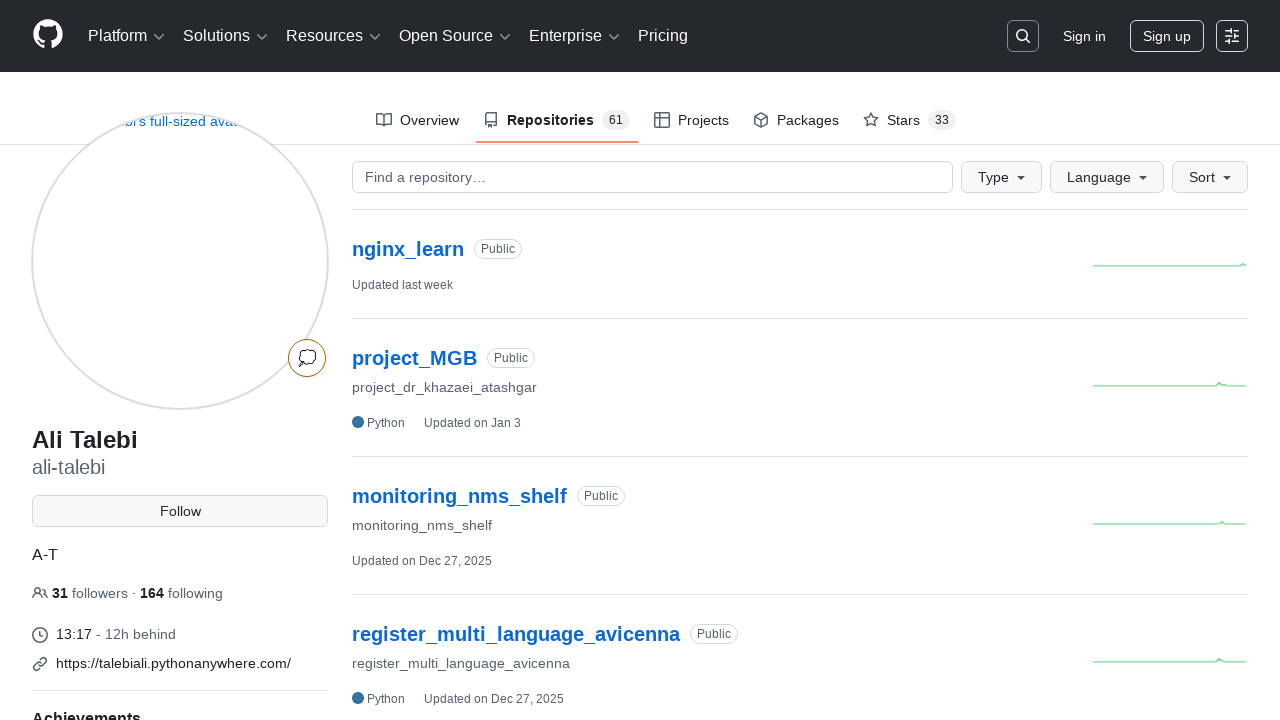

Clicked on OLT_TEAM repository link at (405, 360) on internal:role=link[name="OLT_TEAM"i]
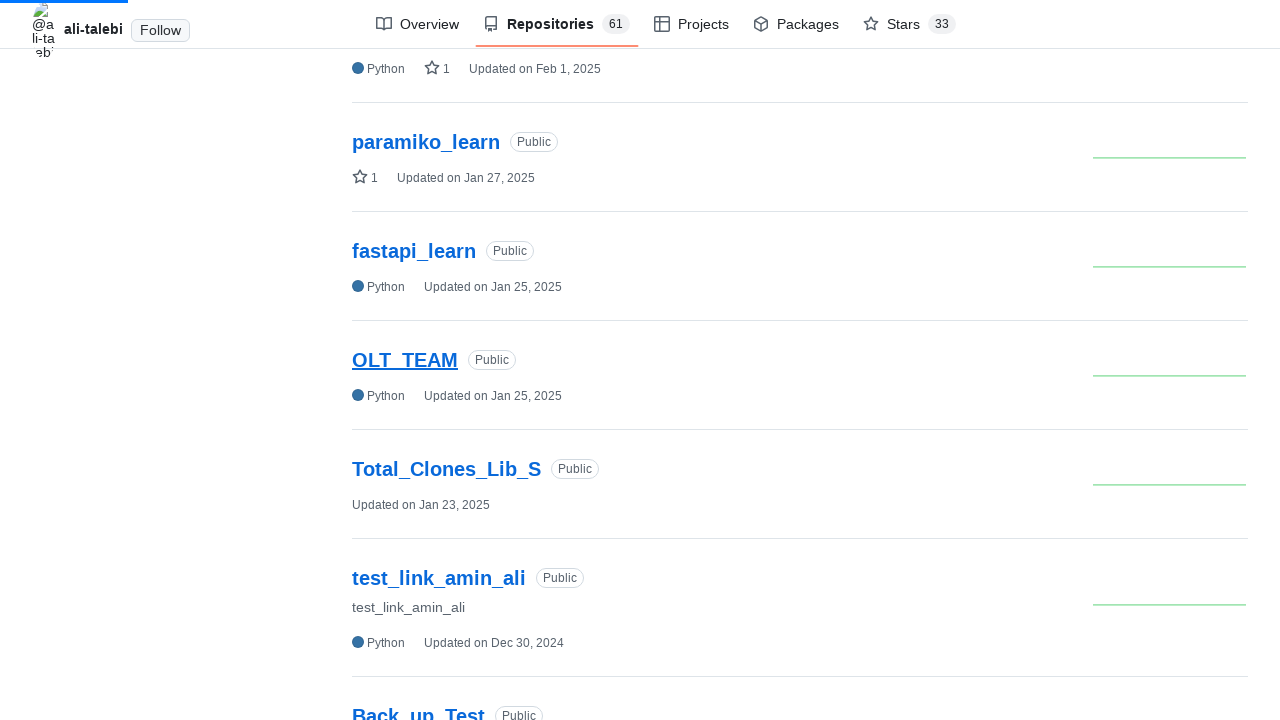

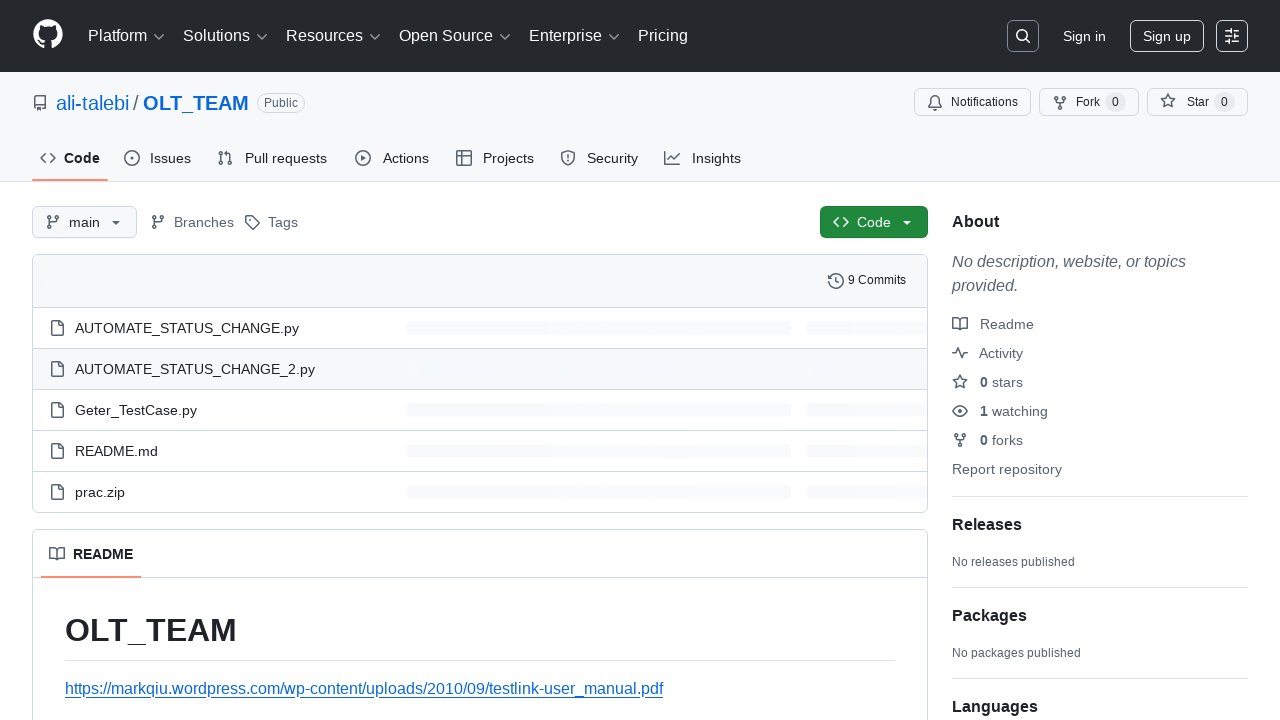